Tests selecting an option from a dropdown by iterating through all options and clicking the one with matching text, then verifies the selection was made correctly.

Starting URL: https://the-internet.herokuapp.com/dropdown

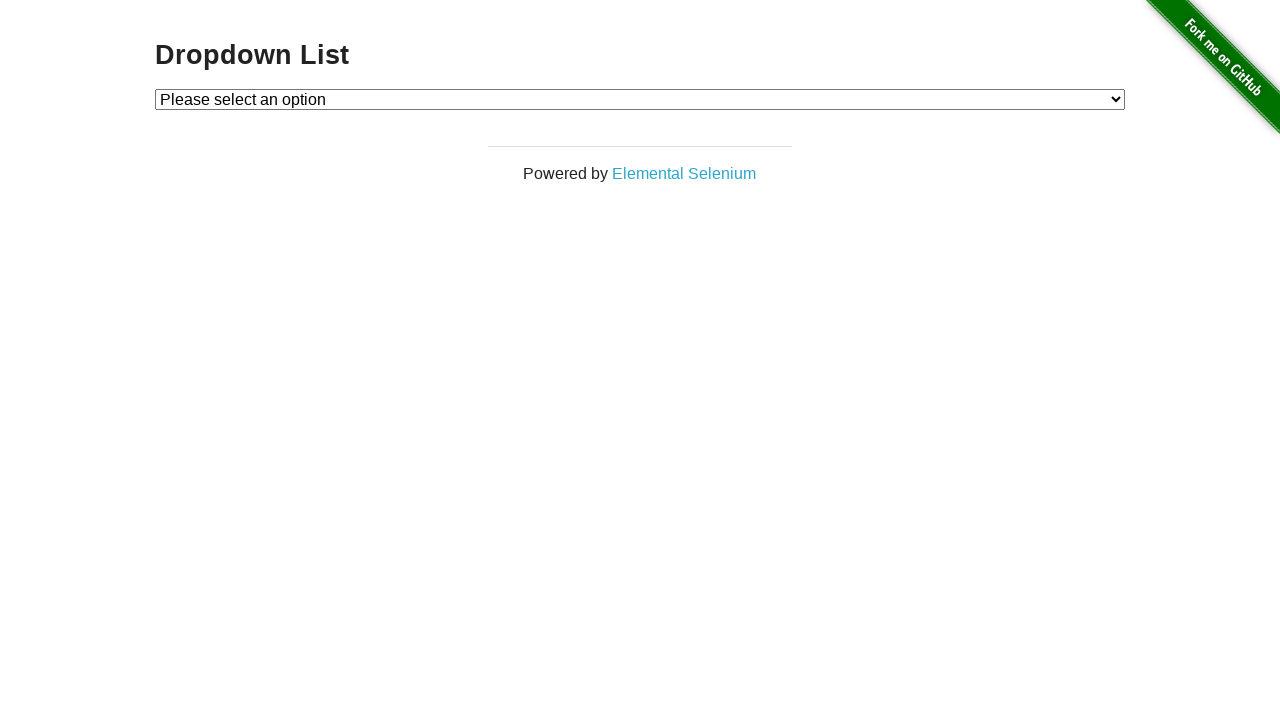

Located dropdown element on the page
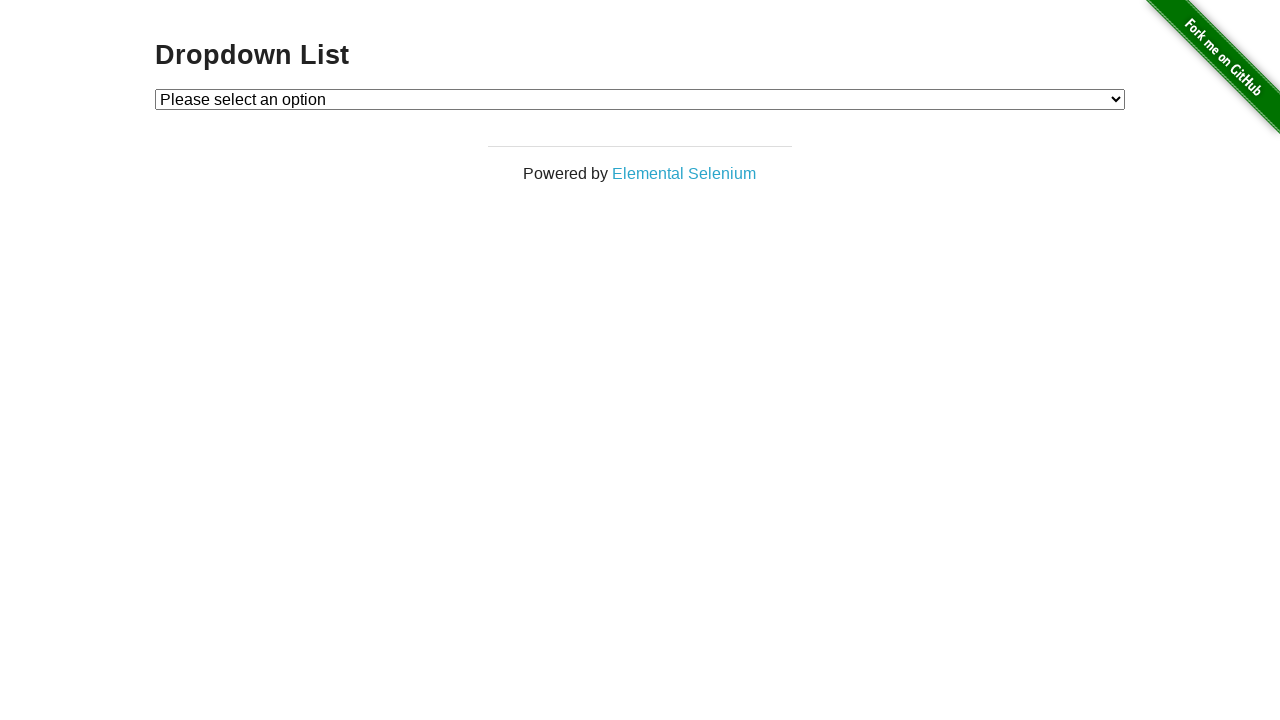

Selected 'Option 1' from the dropdown menu on #dropdown
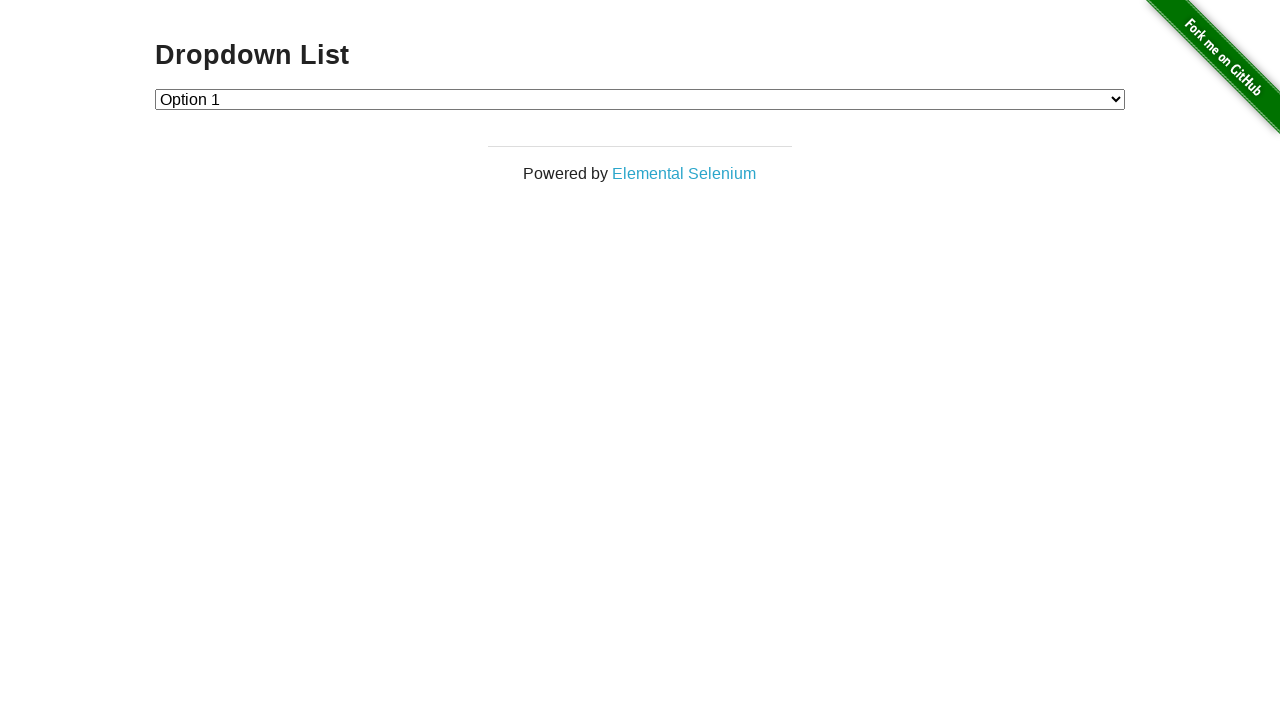

Retrieved the selected dropdown value
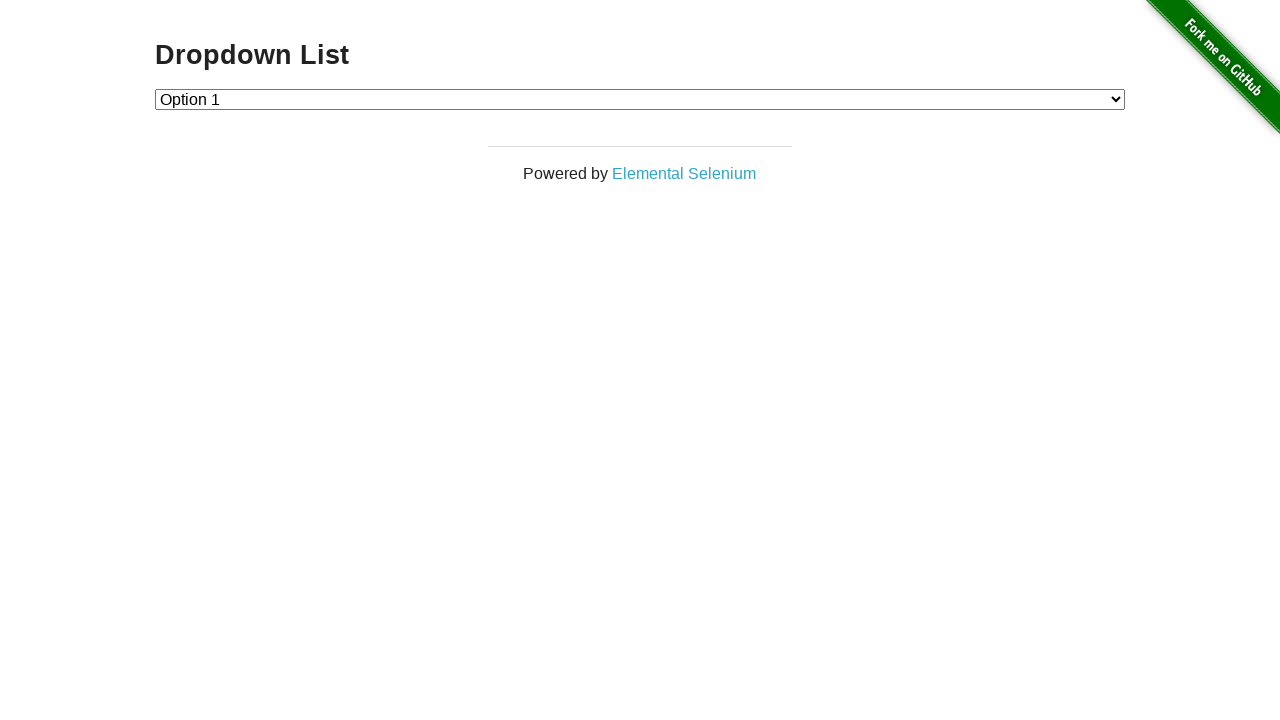

Verified that 'Option 1' (value '1') was correctly selected
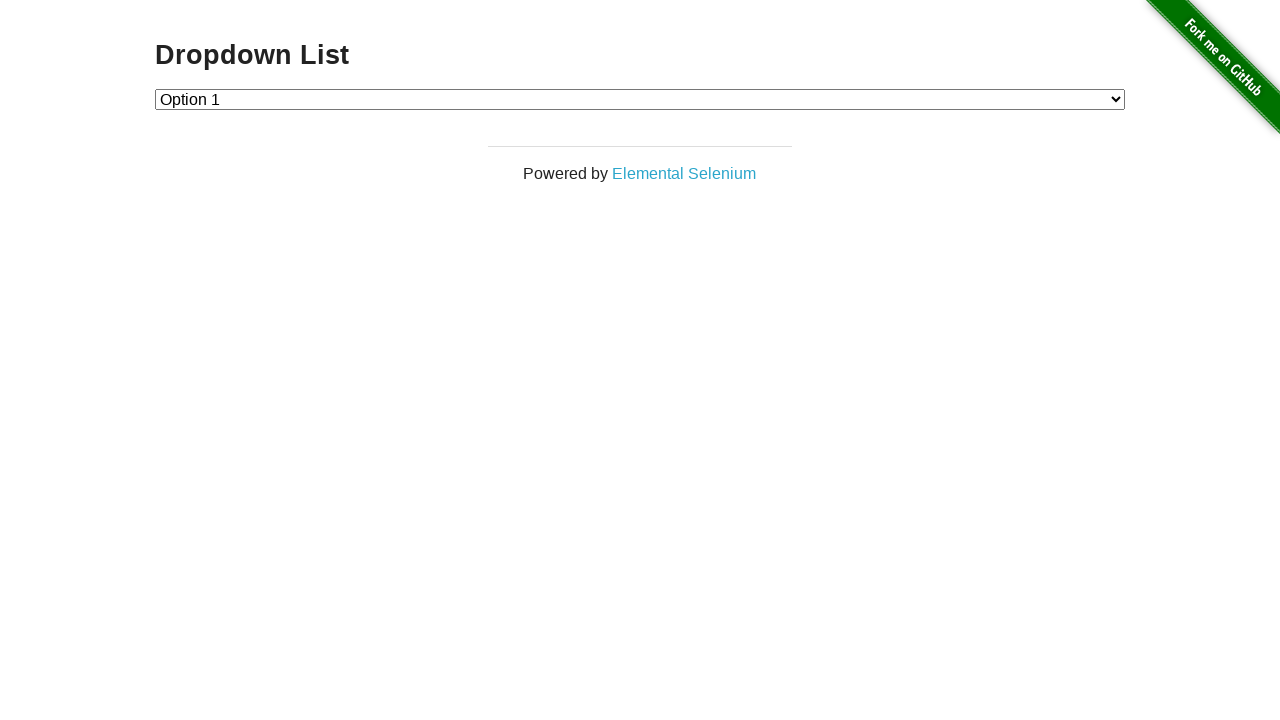

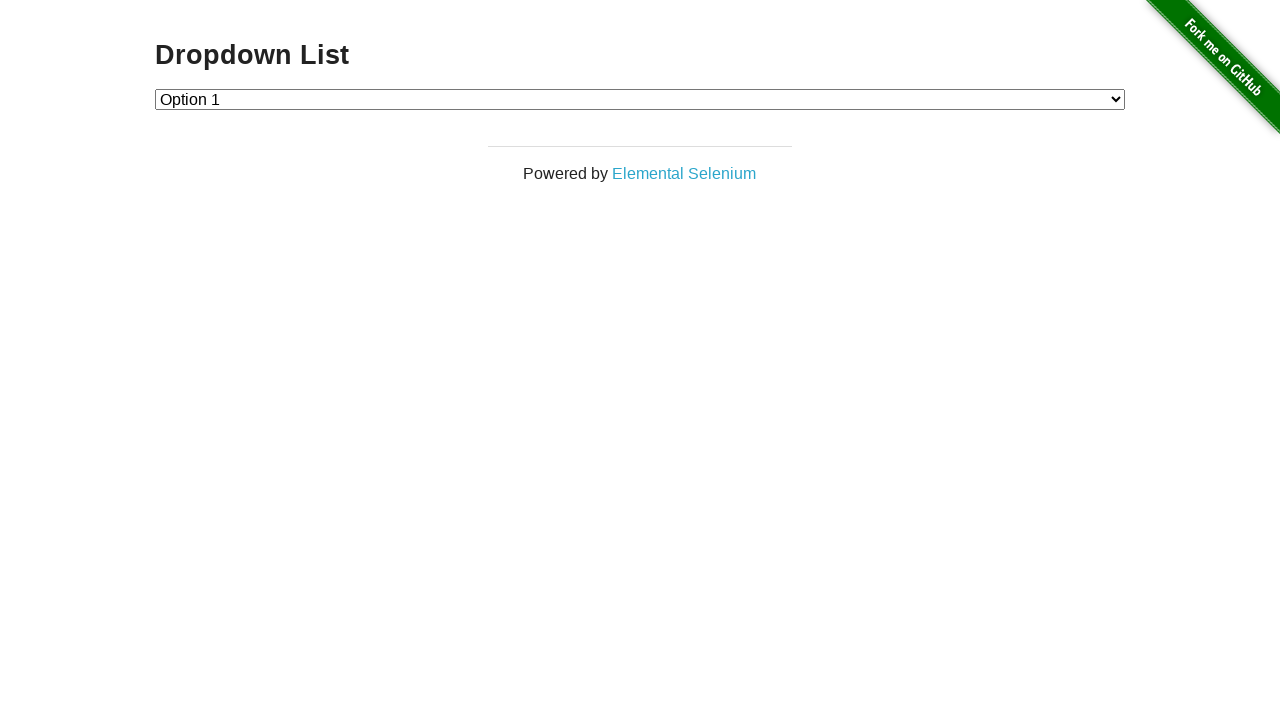